Tests jQuery UI datepicker by opening the calendar, navigating to the next month, and selecting the 22nd day

Starting URL: https://jqueryui.com/datepicker/

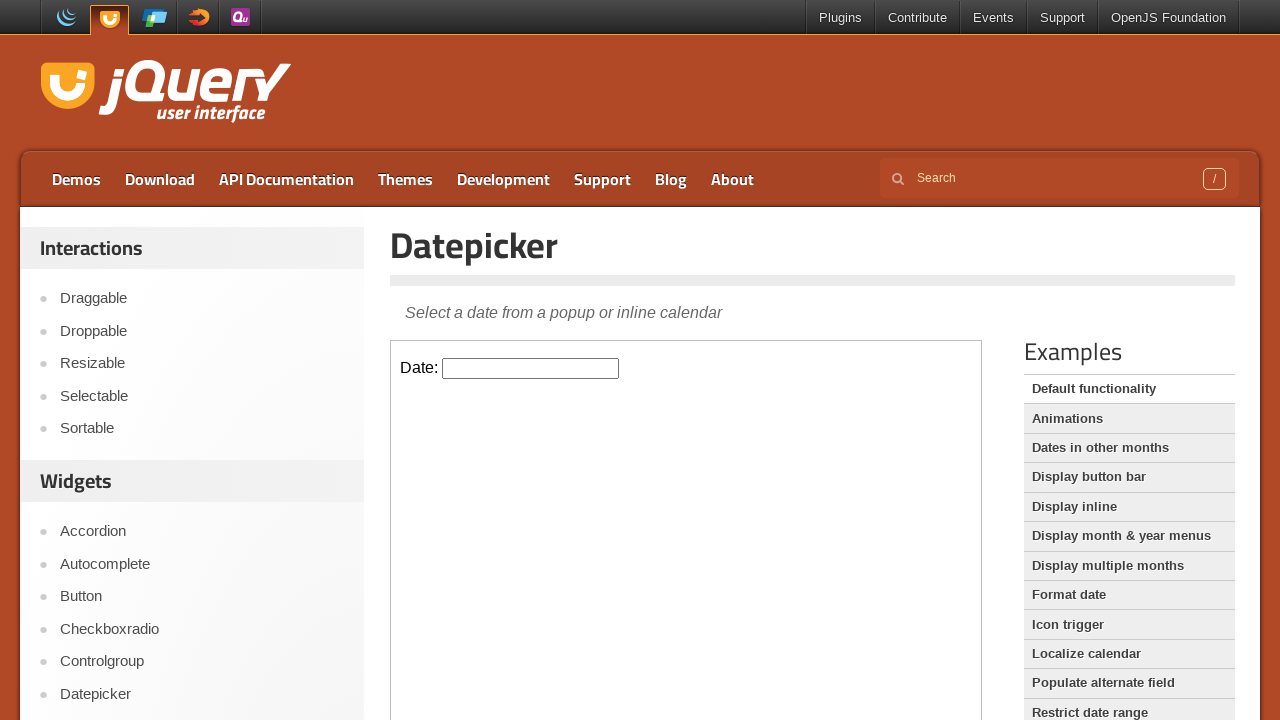

Located the datepicker demo iframe
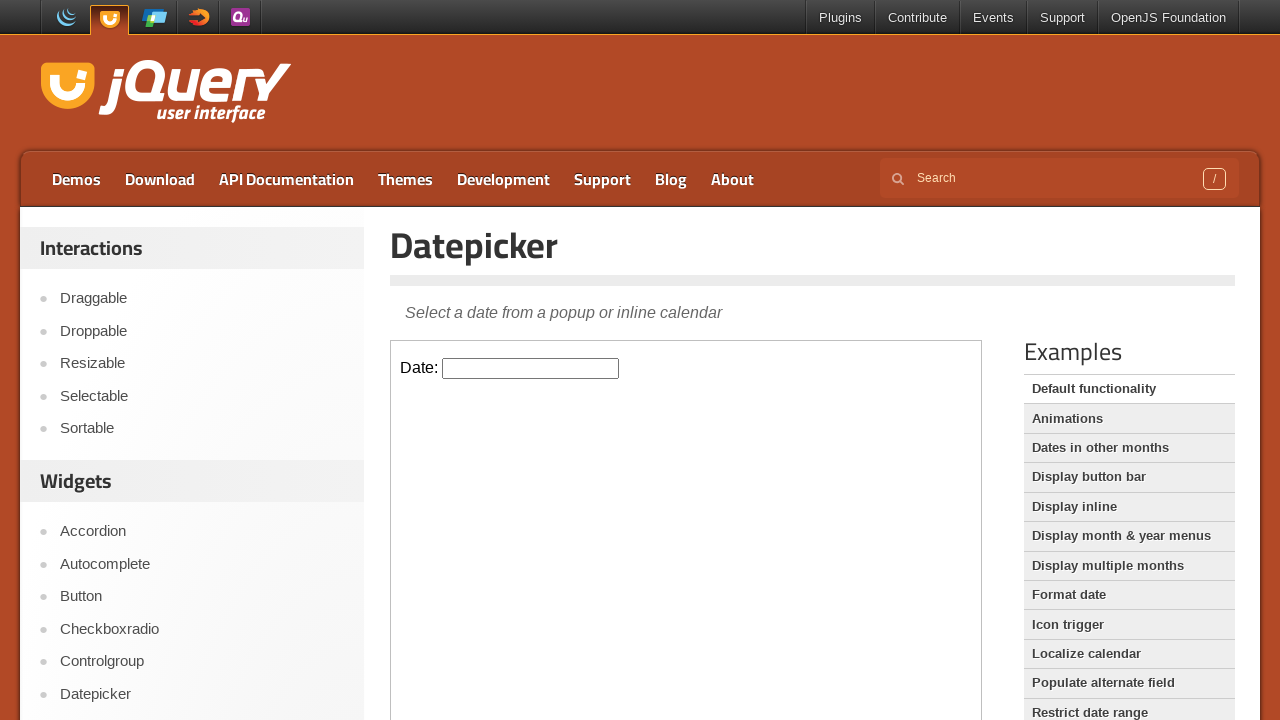

Clicked on the datepicker input to open the calendar at (531, 368) on .demo-frame >> internal:control=enter-frame >> #datepicker
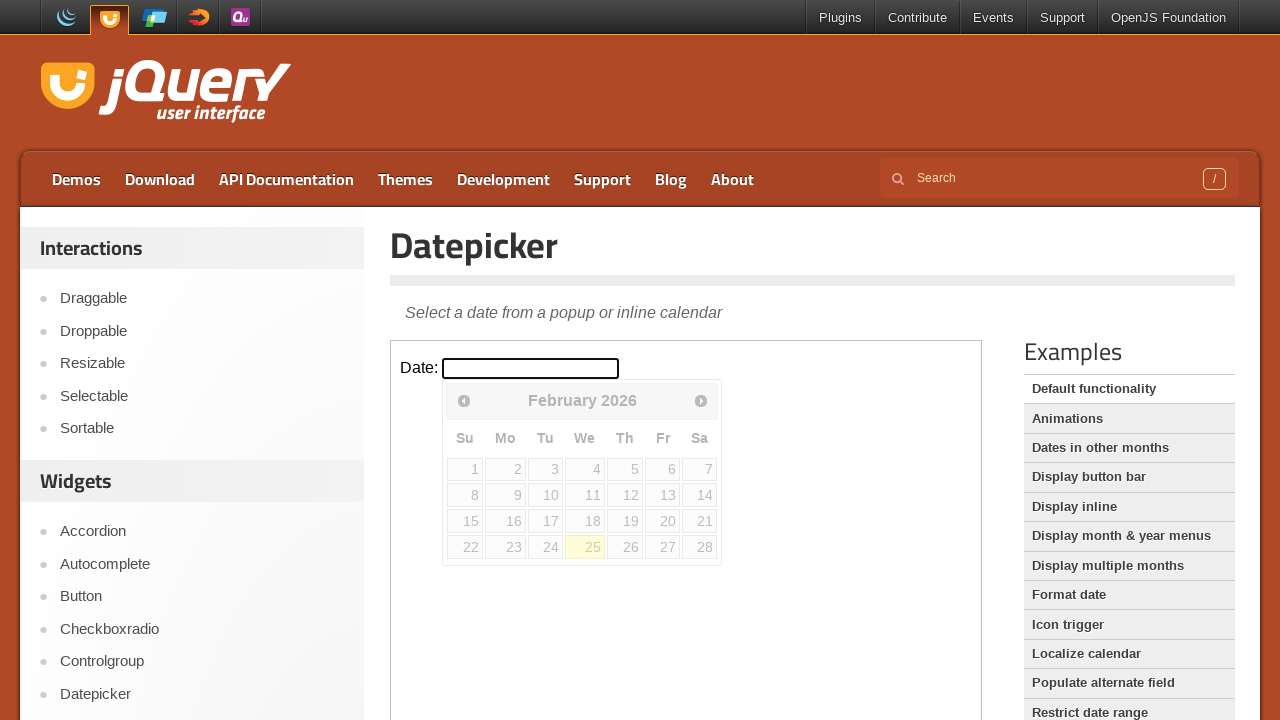

Clicked the next month button to navigate to the next month at (701, 400) on .demo-frame >> internal:control=enter-frame >> span.ui-icon.ui-icon-circle-trian
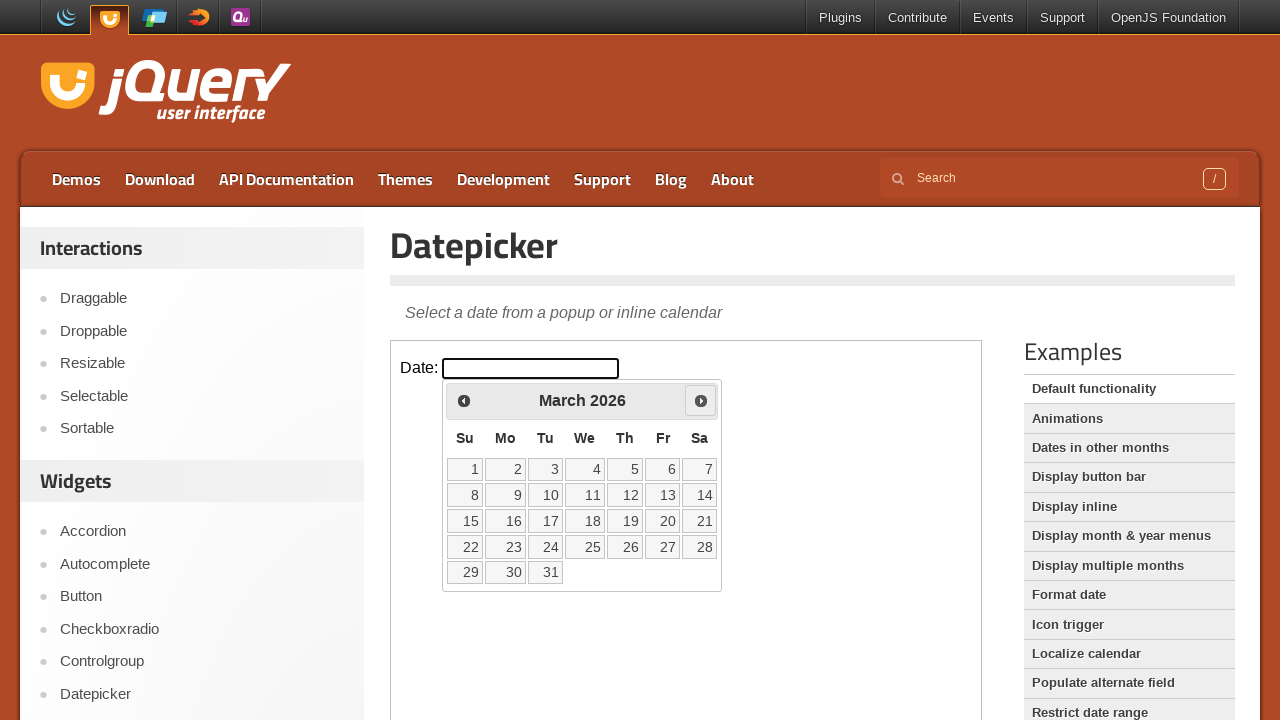

Selected the 22nd day from the calendar at (465, 547) on .demo-frame >> internal:control=enter-frame >> .ui-datepicker-calendar td a >> i
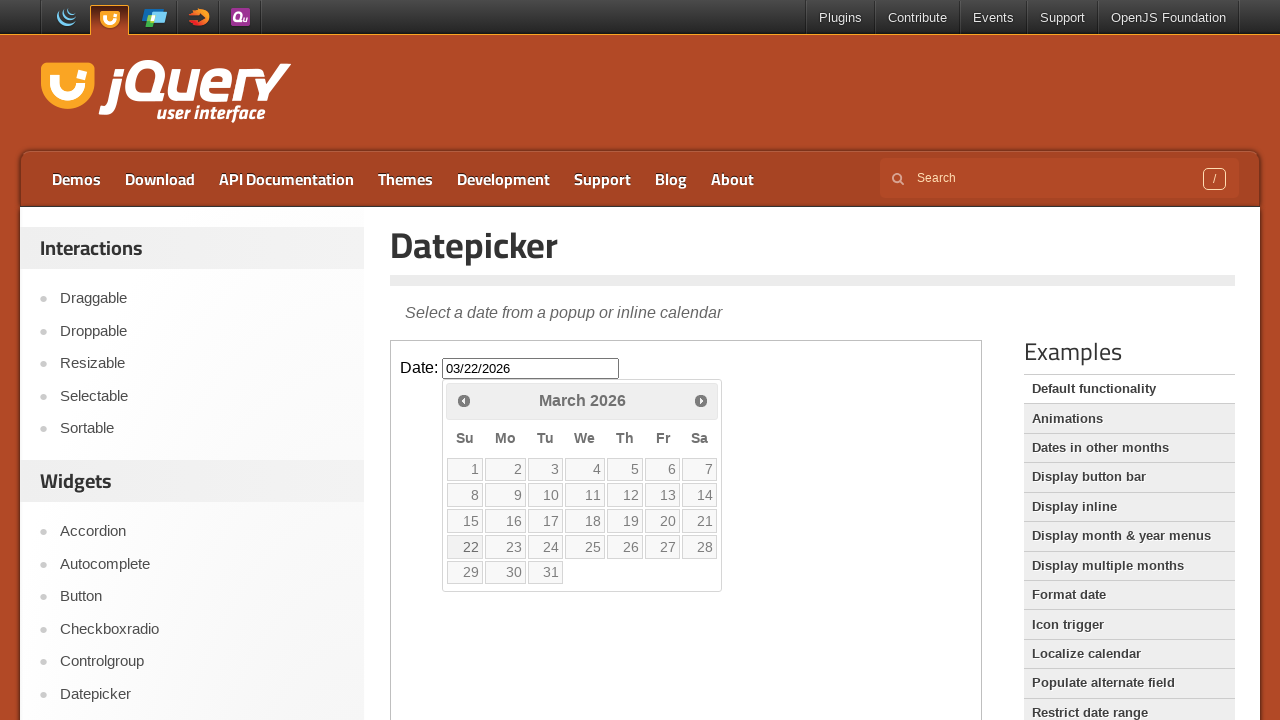

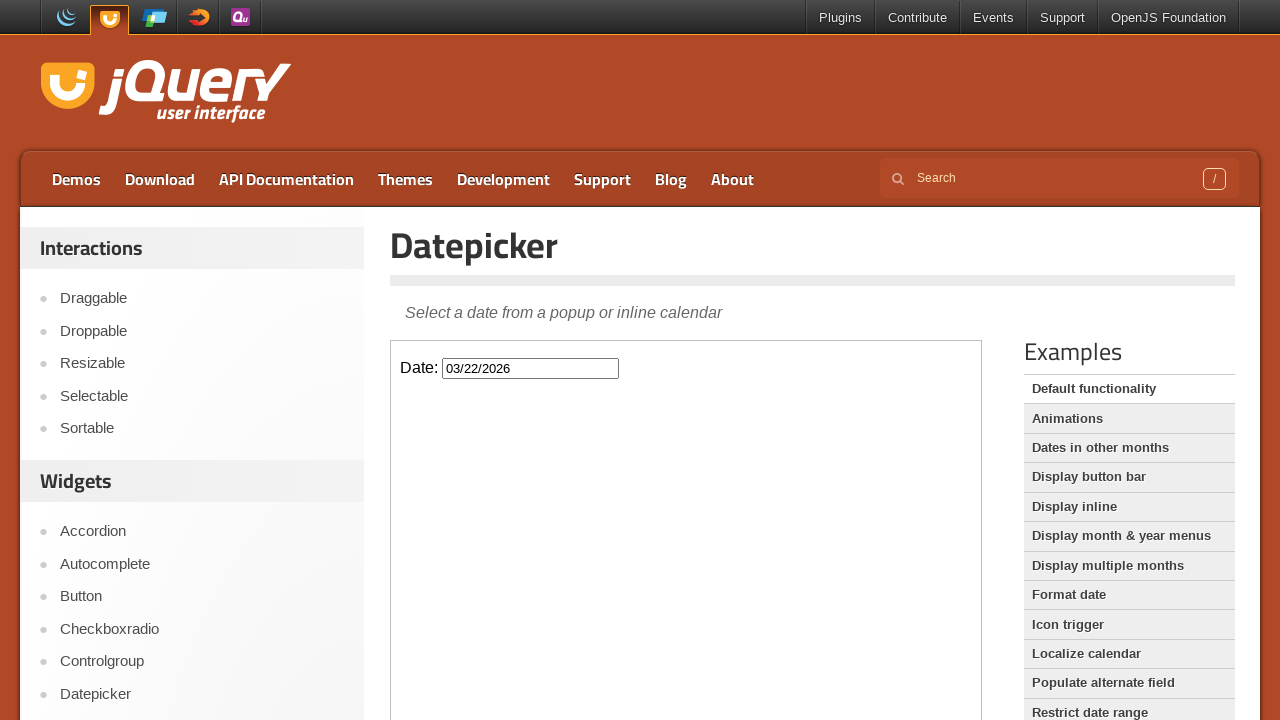